Tests clicking the submit button on the registration form

Starting URL: https://demoqa.com/automation-practice-form

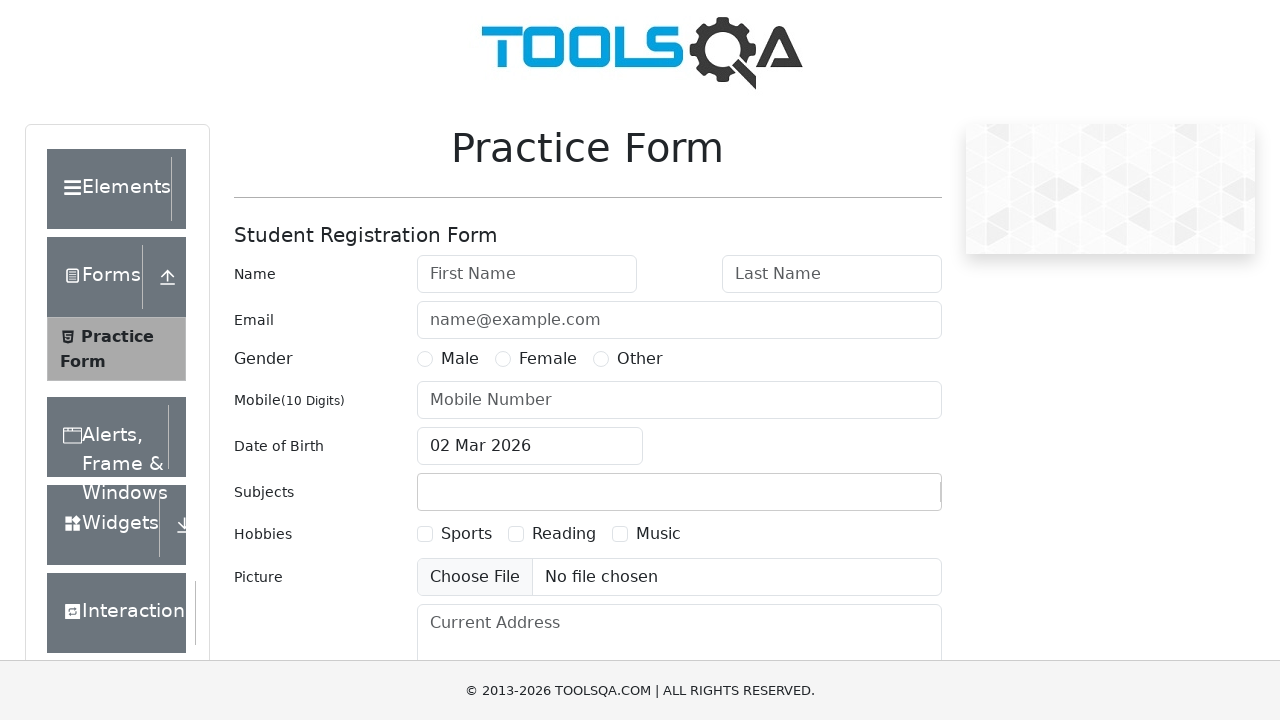

Clicked the submit button on the registration form at (885, 499) on #submit
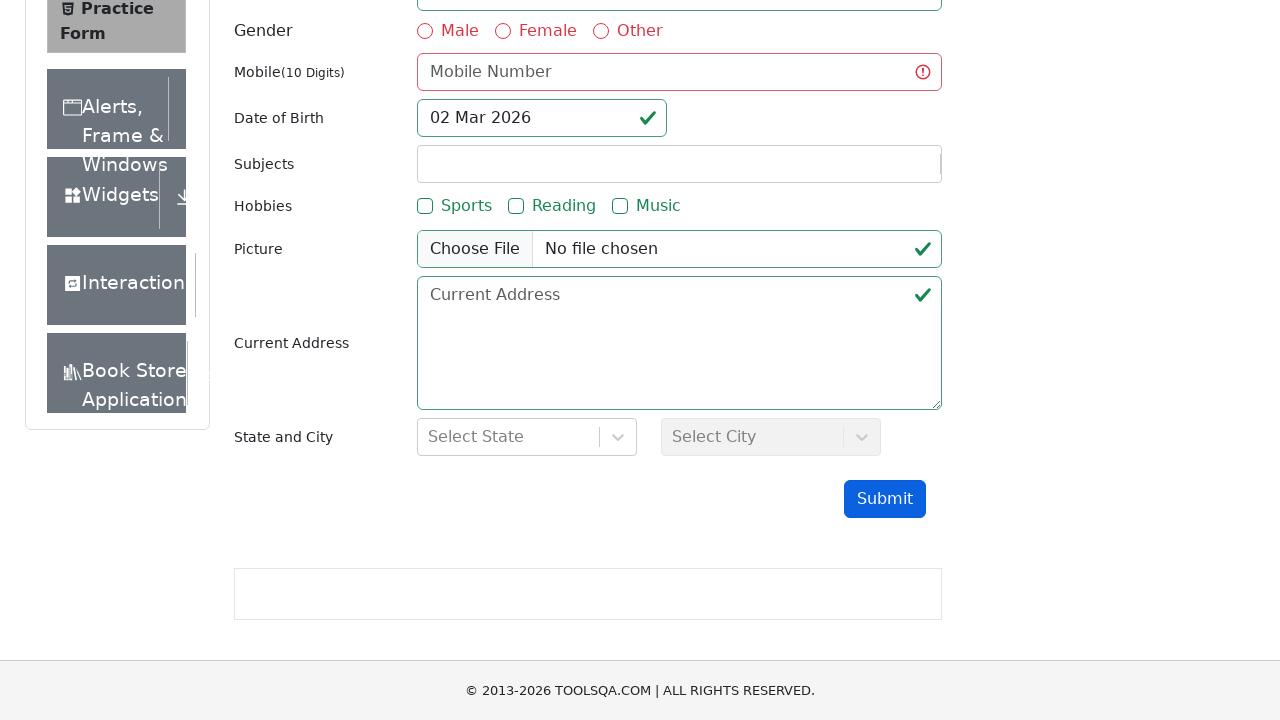

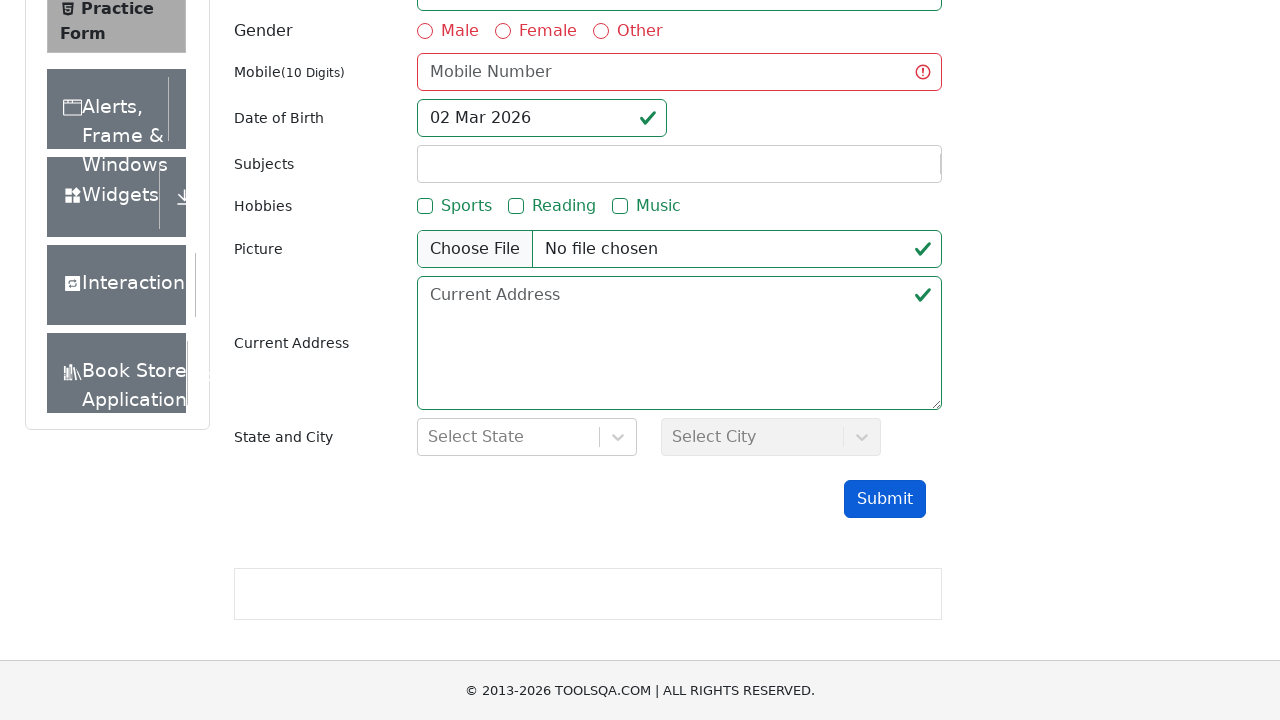